Tests handling JavaScript alerts with an explicit dialog event handler that accepts the alert.

Starting URL: https://the-internet.herokuapp.com/javascript_alerts

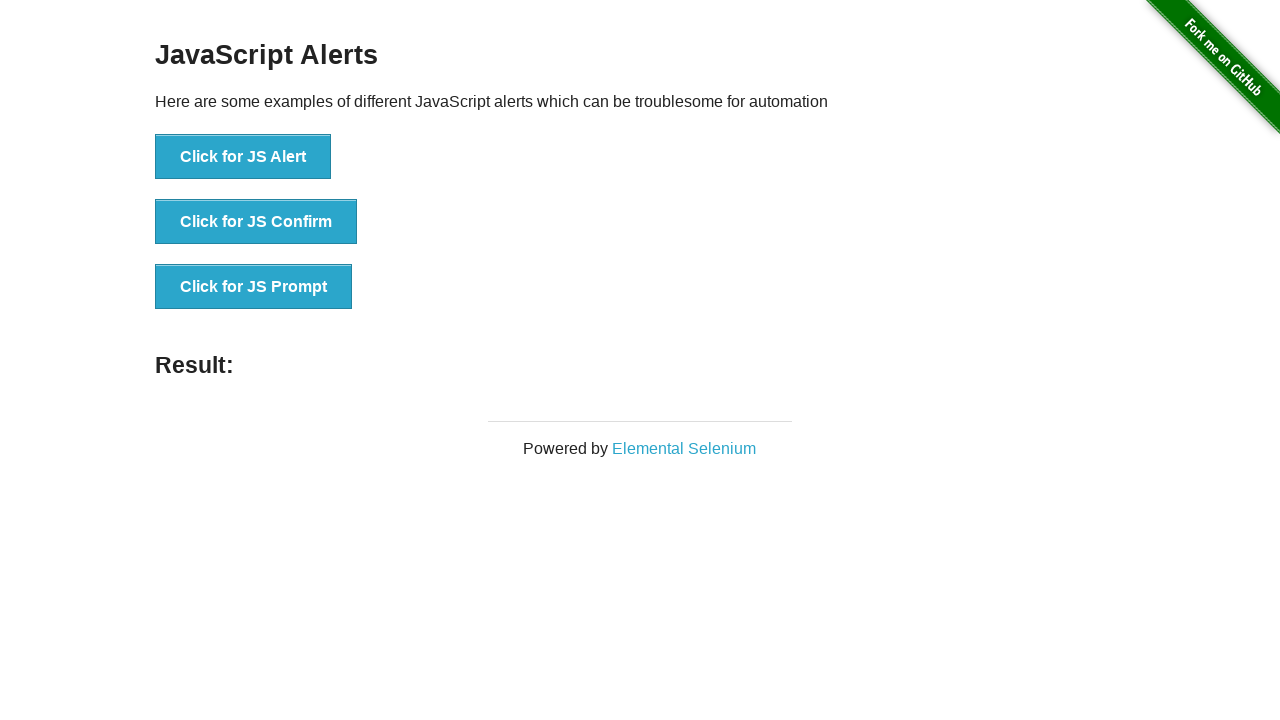

Set up dialog event handler to accept alerts
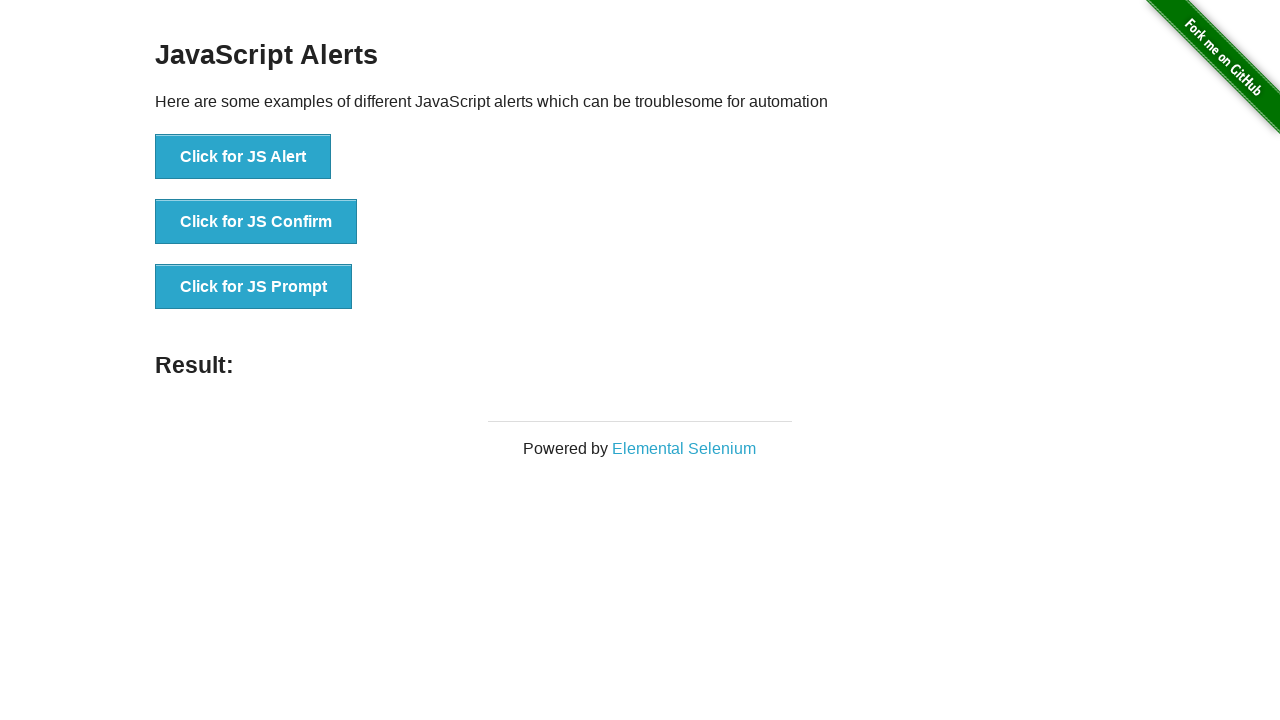

Clicked button to trigger JavaScript alert at (243, 157) on button[onclick="jsAlert()"]
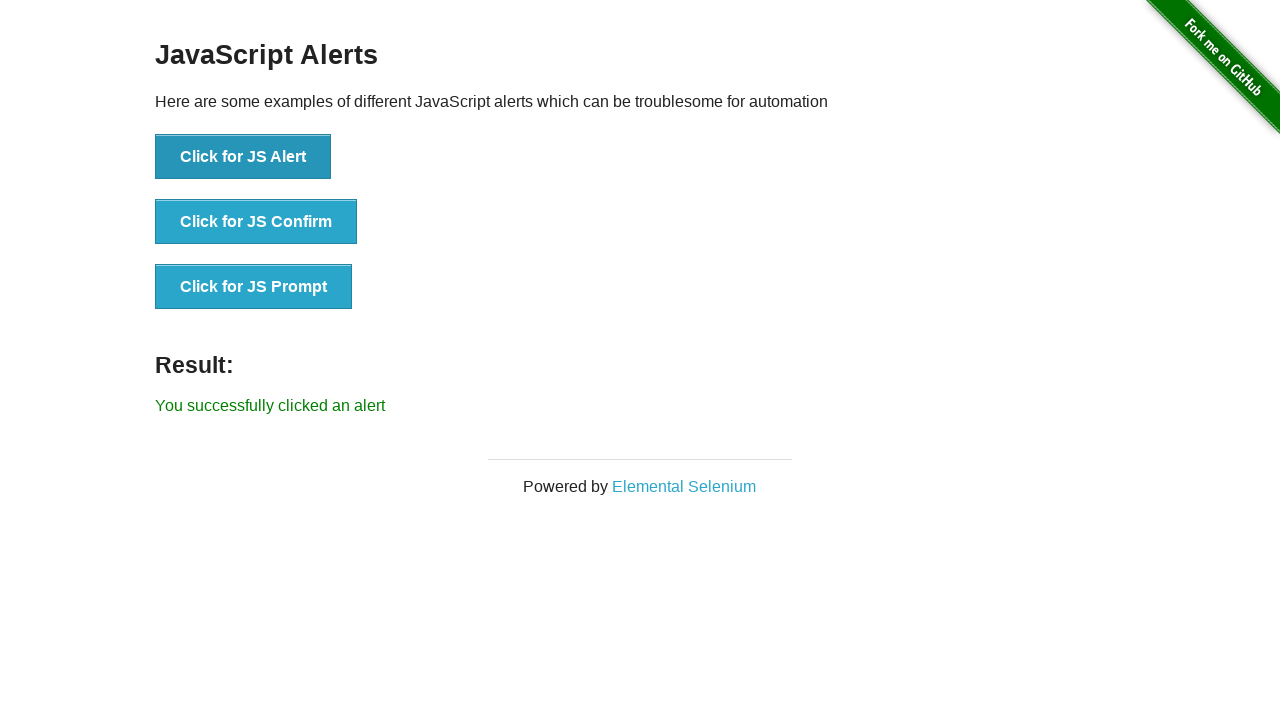

Waited for dialog handling to complete
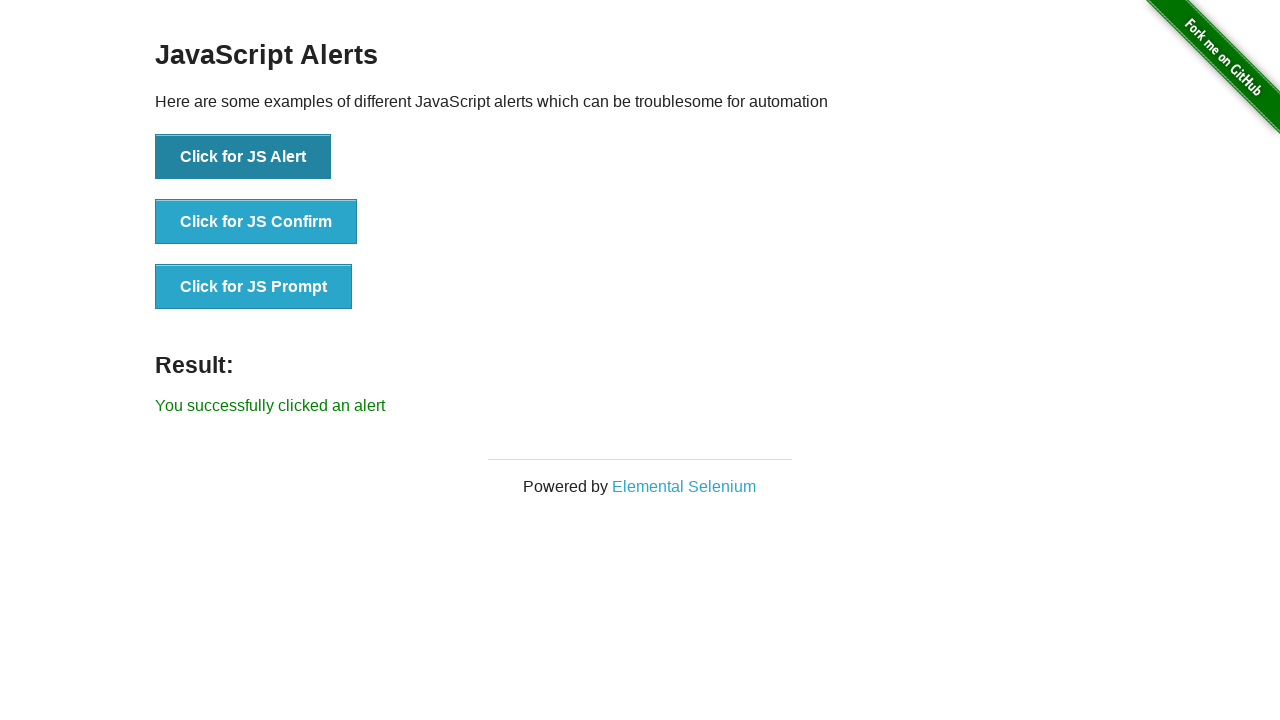

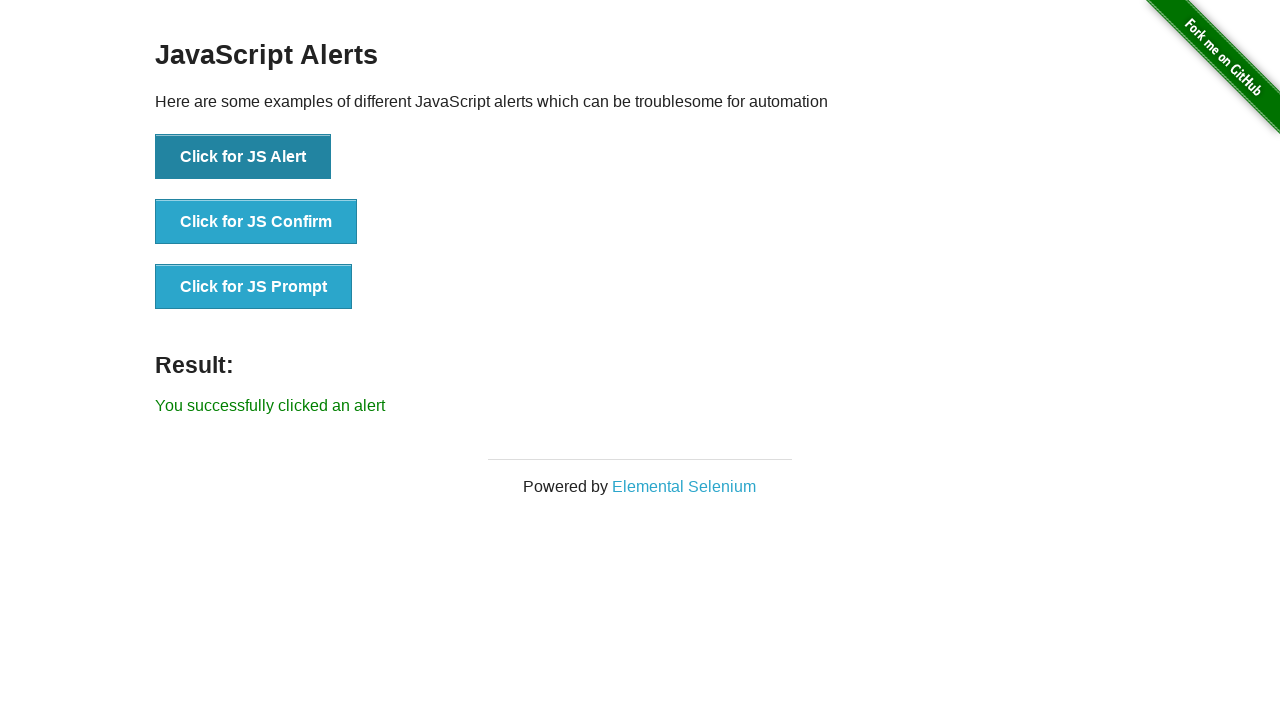